Tests addition of two integers (3 + 4) on a calculator web application and verifies the result equals 7

Starting URL: https://testsheepnz.github.io/BasicCalculator.html

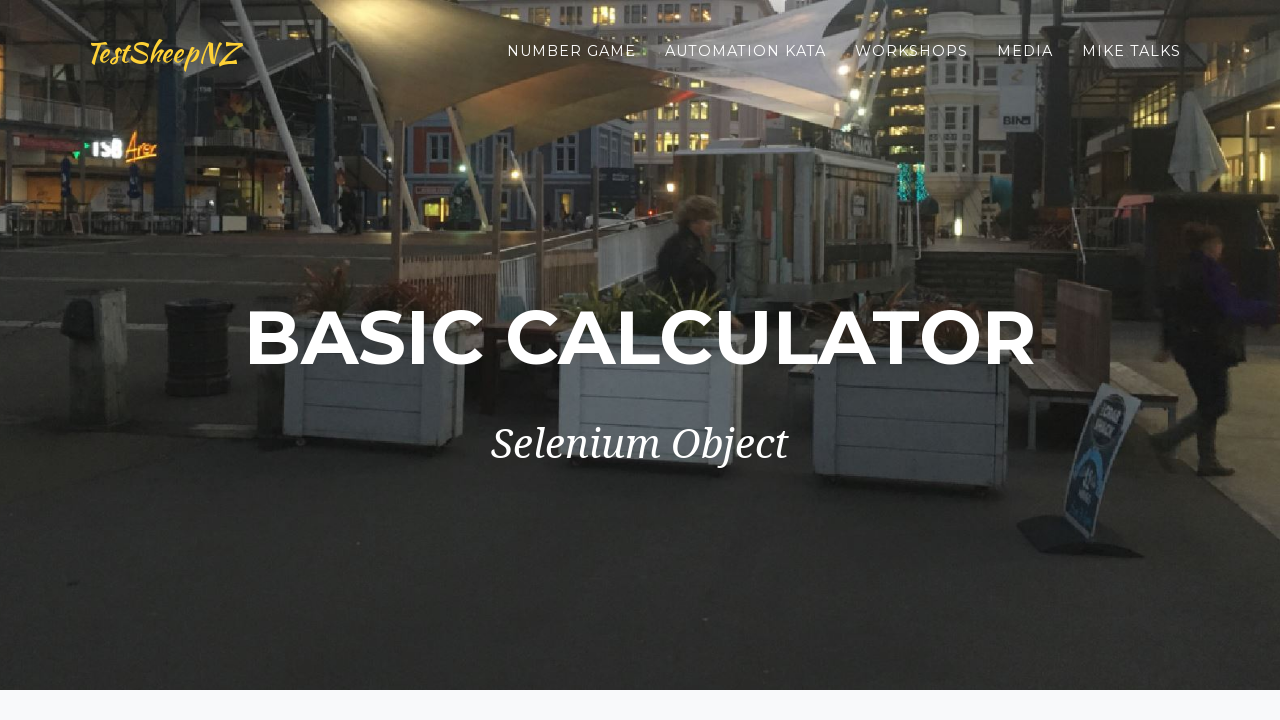

Entered first number '3' into number1Field on input#number1Field
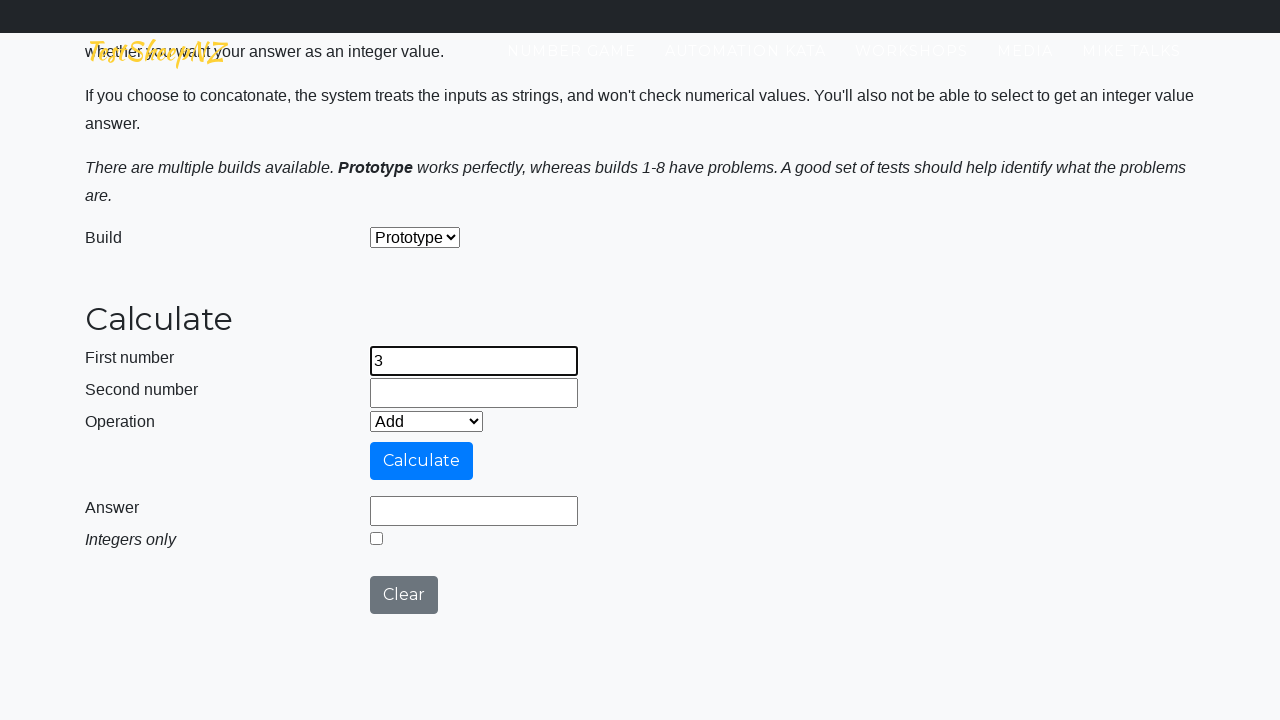

Entered second number '4' into number2Field on input#number2Field
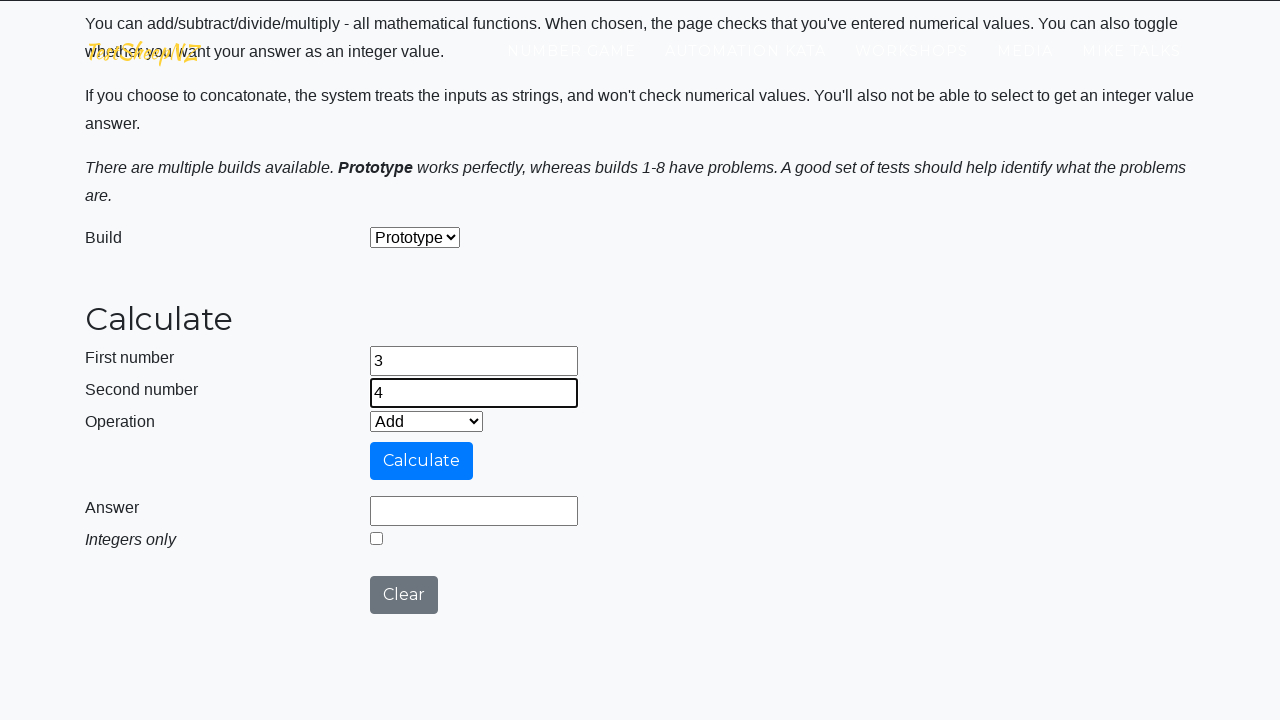

Selected Addition operation from dropdown on select#selectOperationDropdown
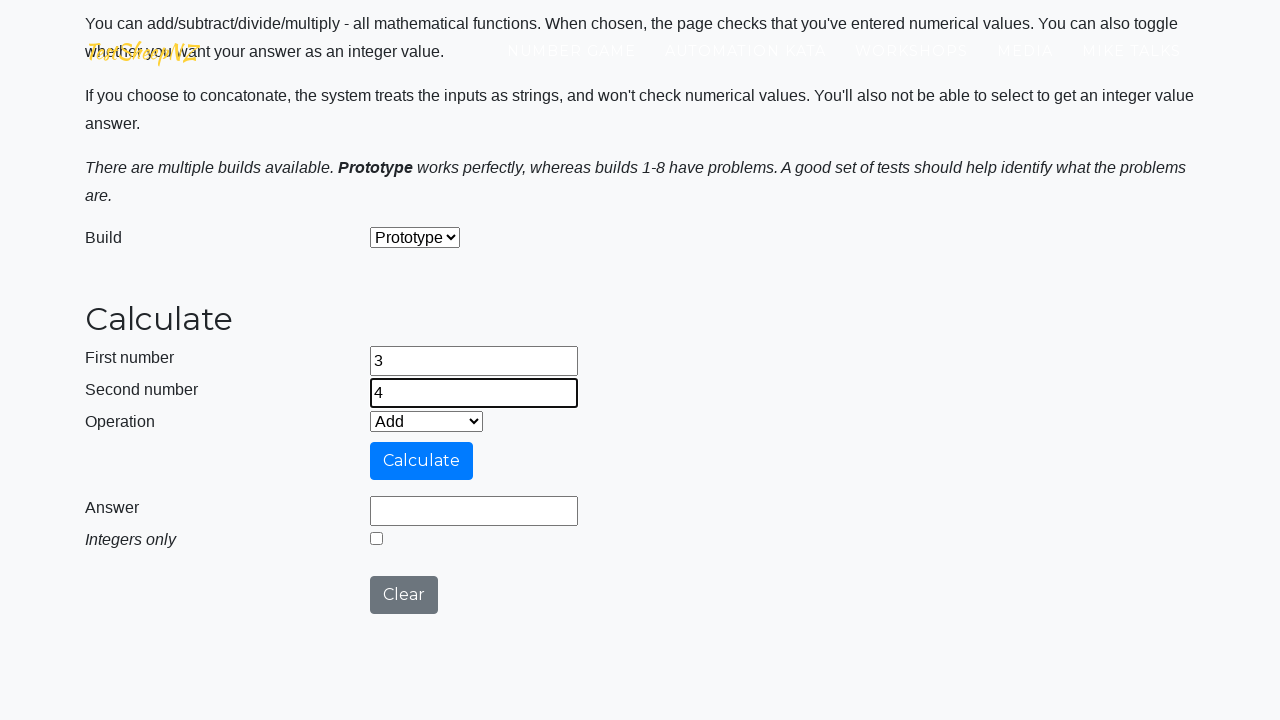

Clicked calculate button to perform addition at (422, 461) on input#calculateButton
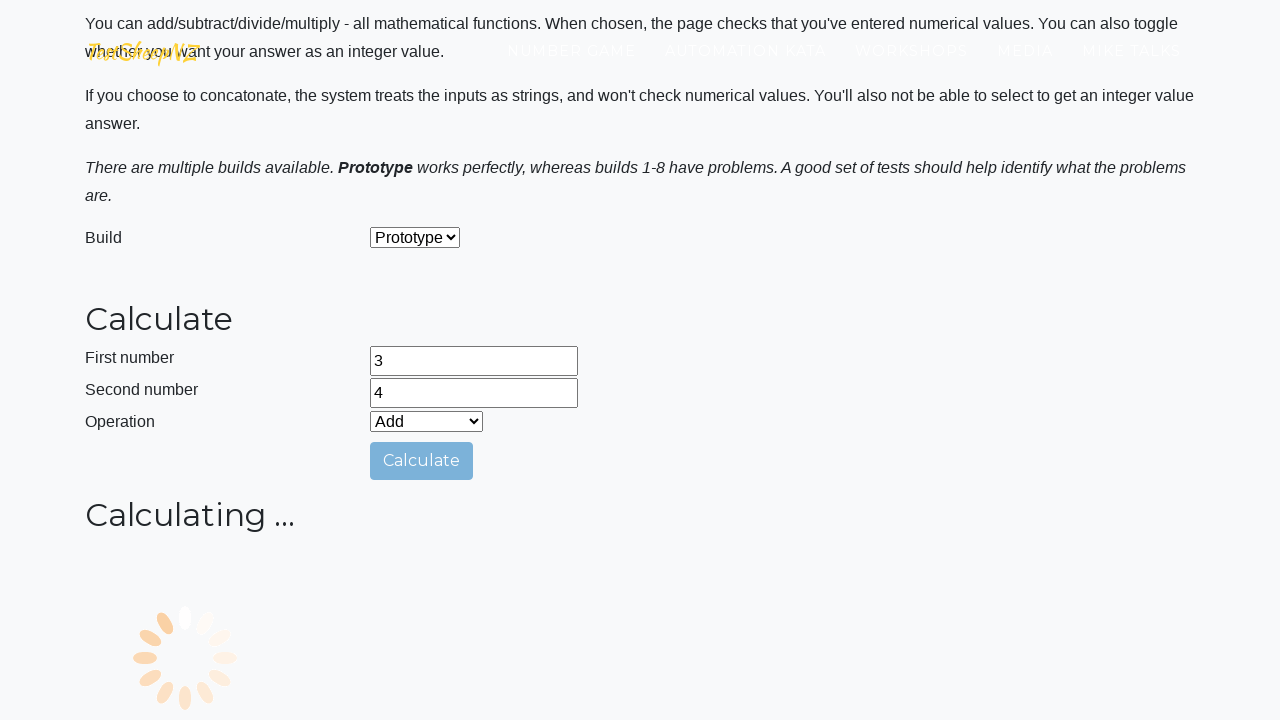

Verified that the result equals '7'
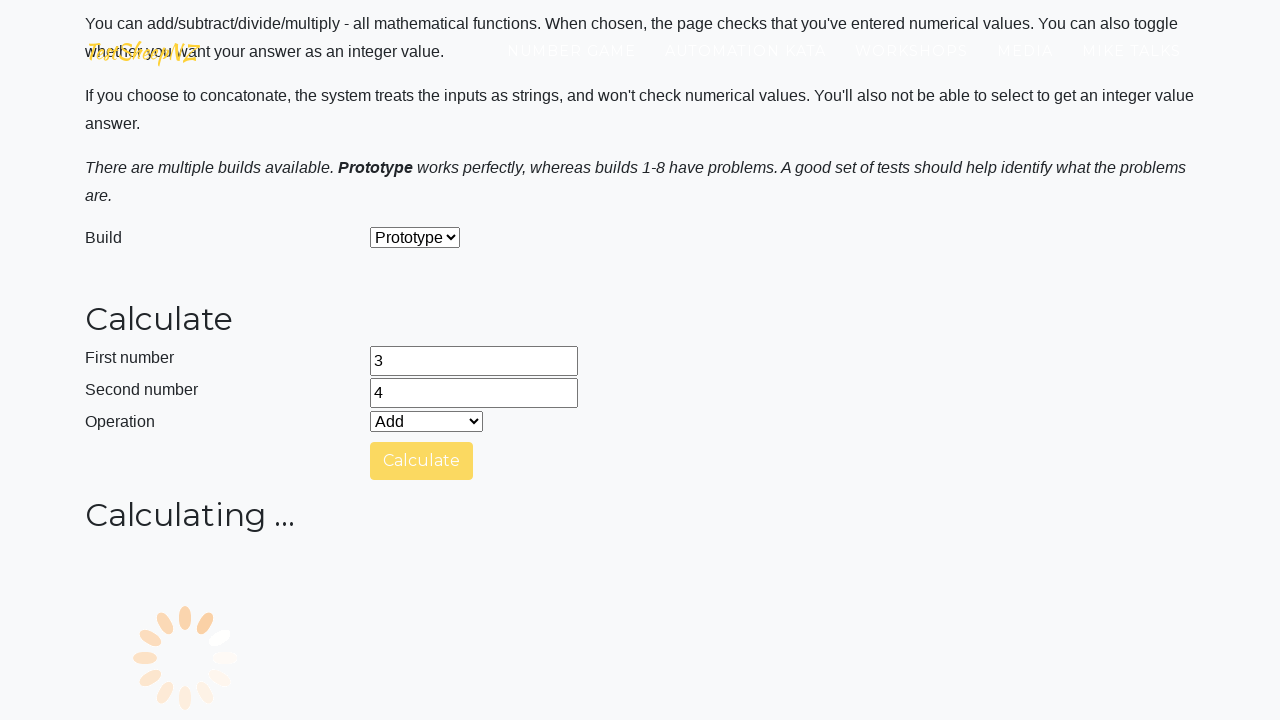

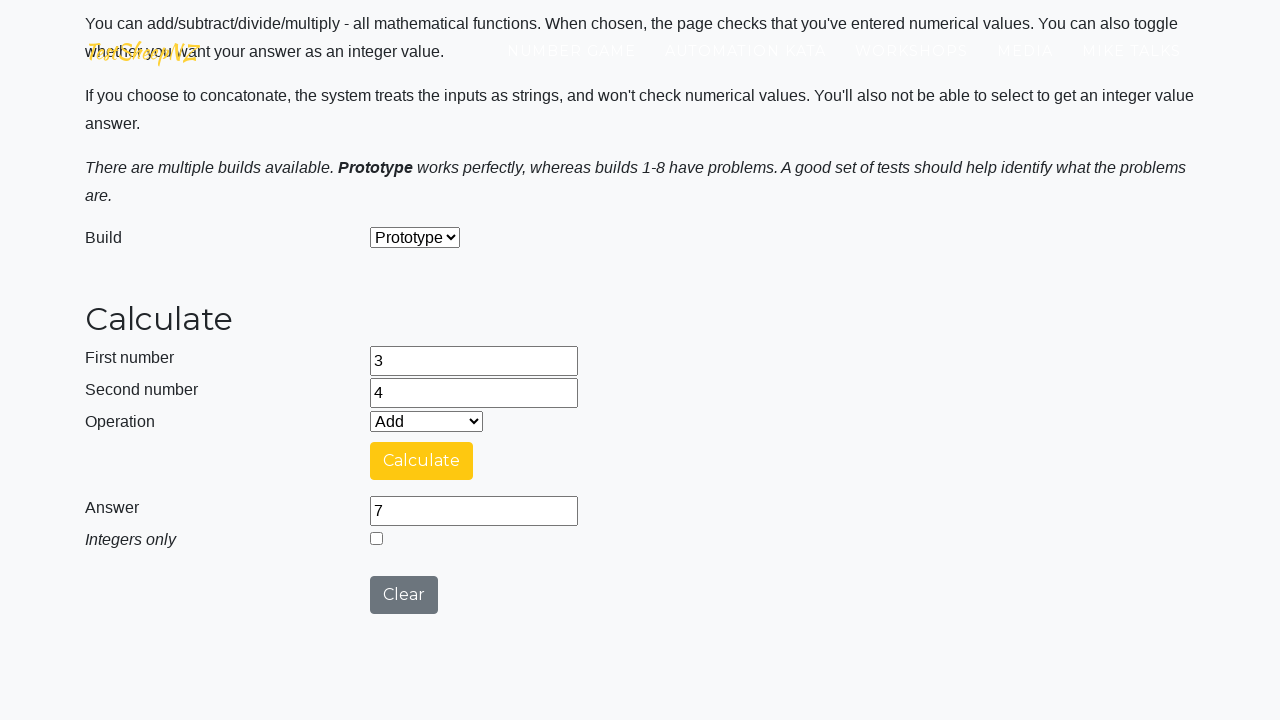